Tests a slow calculator web application by setting a delay, performing a calculation (7 + 8), and verifying the result displays 15

Starting URL: https://bonigarcia.dev/selenium-webdriver-java/slow-calculator.html

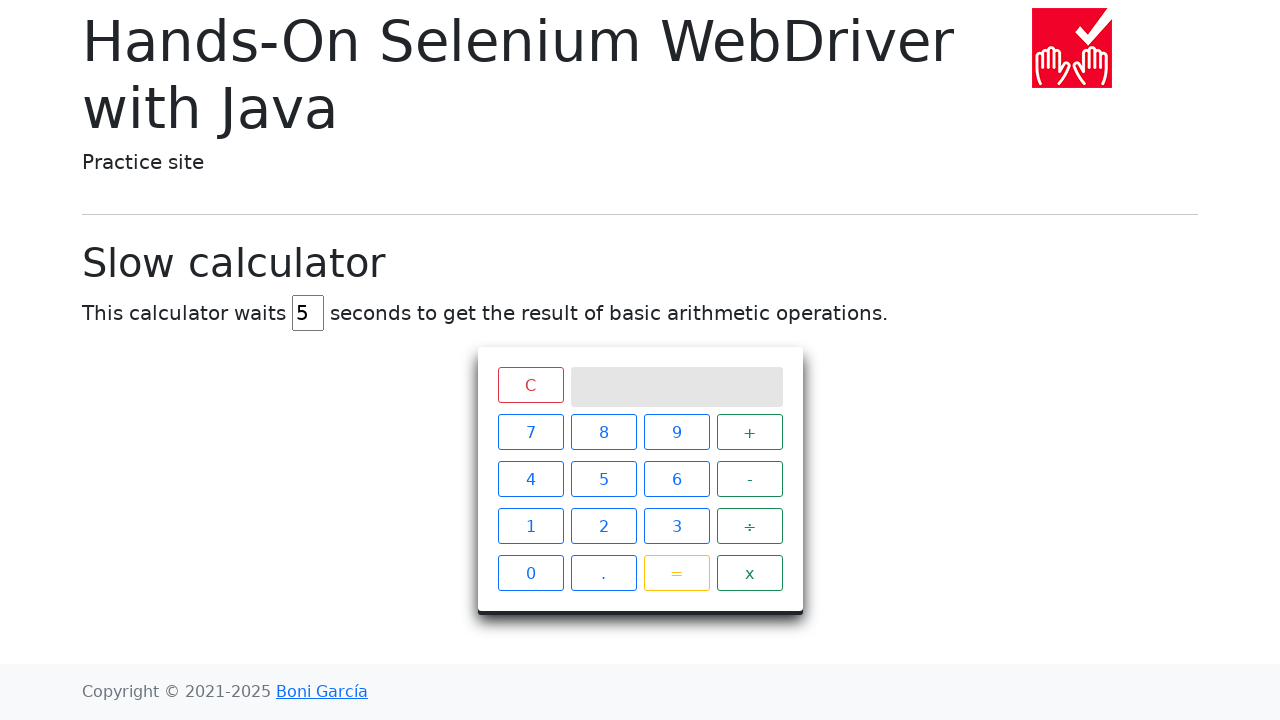

Clicked delay input field at (308, 313) on #delay
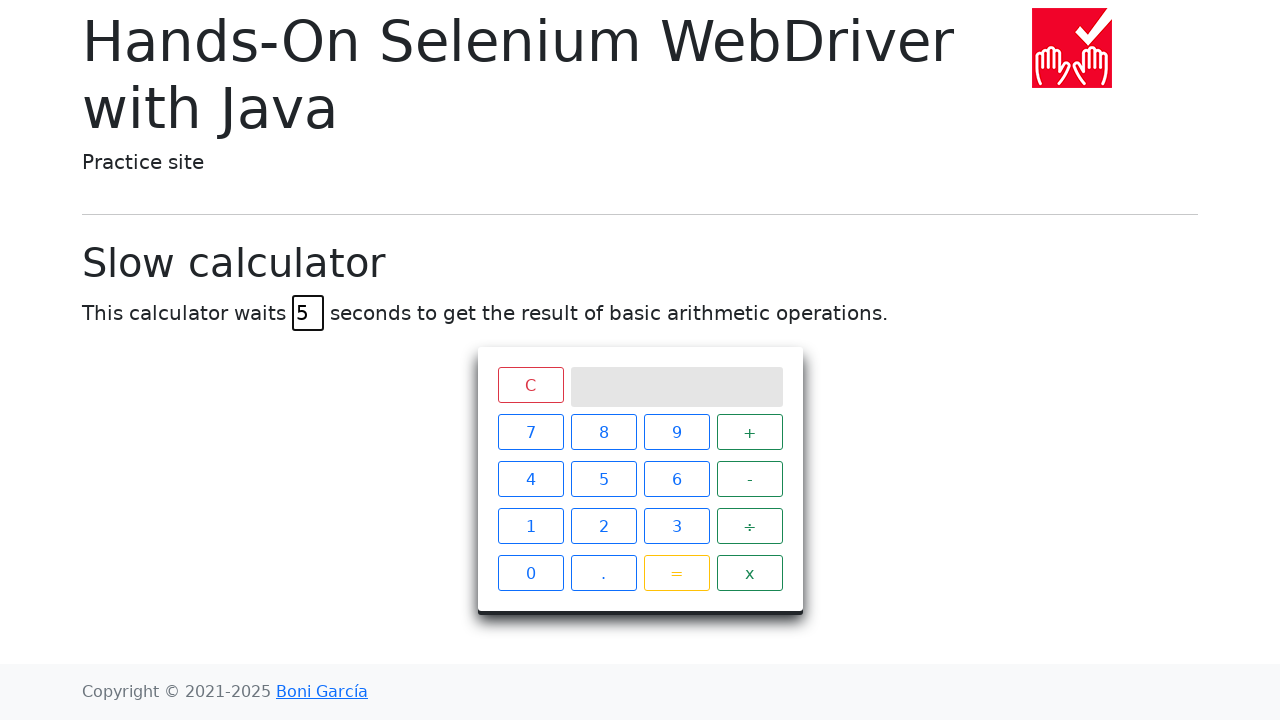

Pressed left arrow key to move cursor in delay field
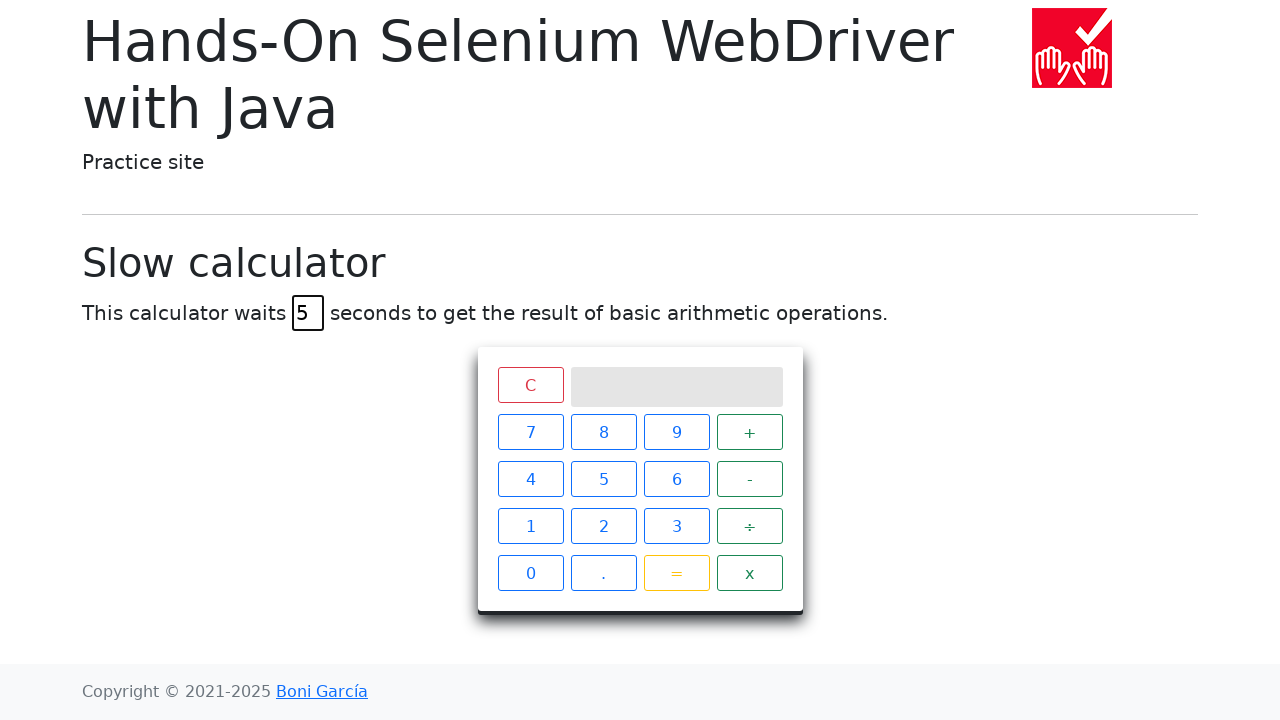

Typed '4' to set delay value
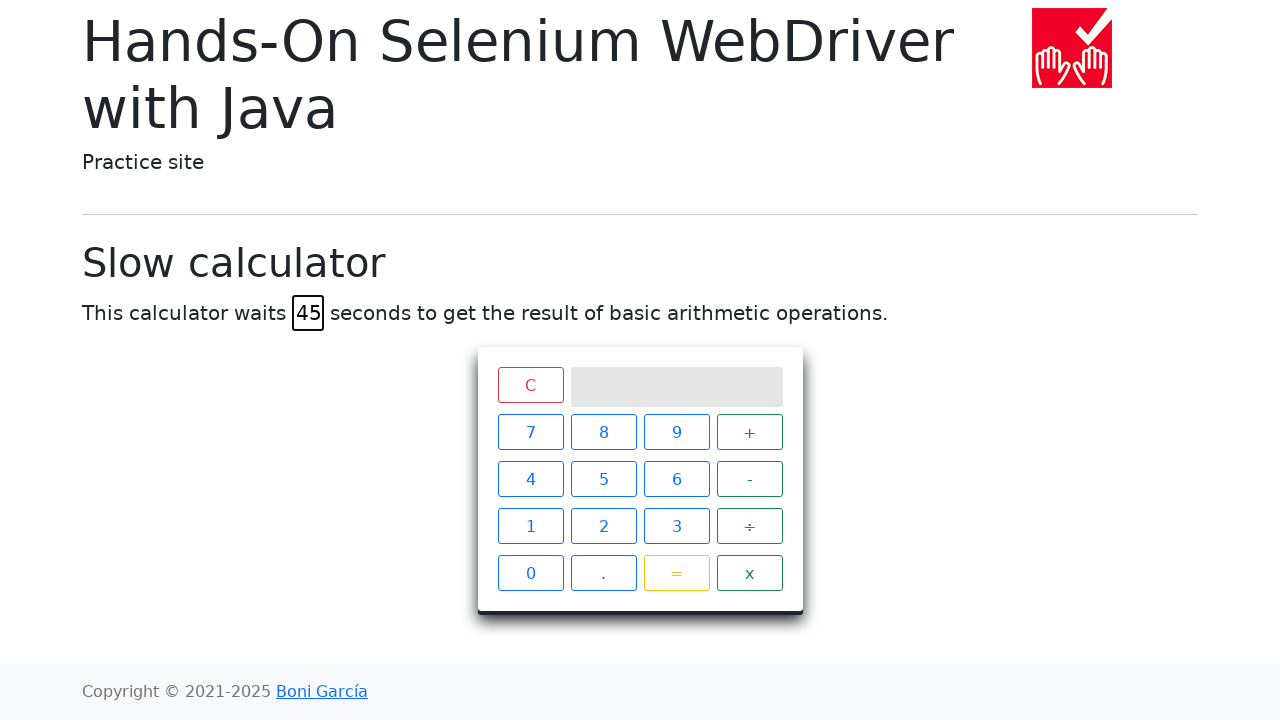

Clicked number 7 on calculator at (530, 432) on #calculator > div.keys > span:nth-child(1)
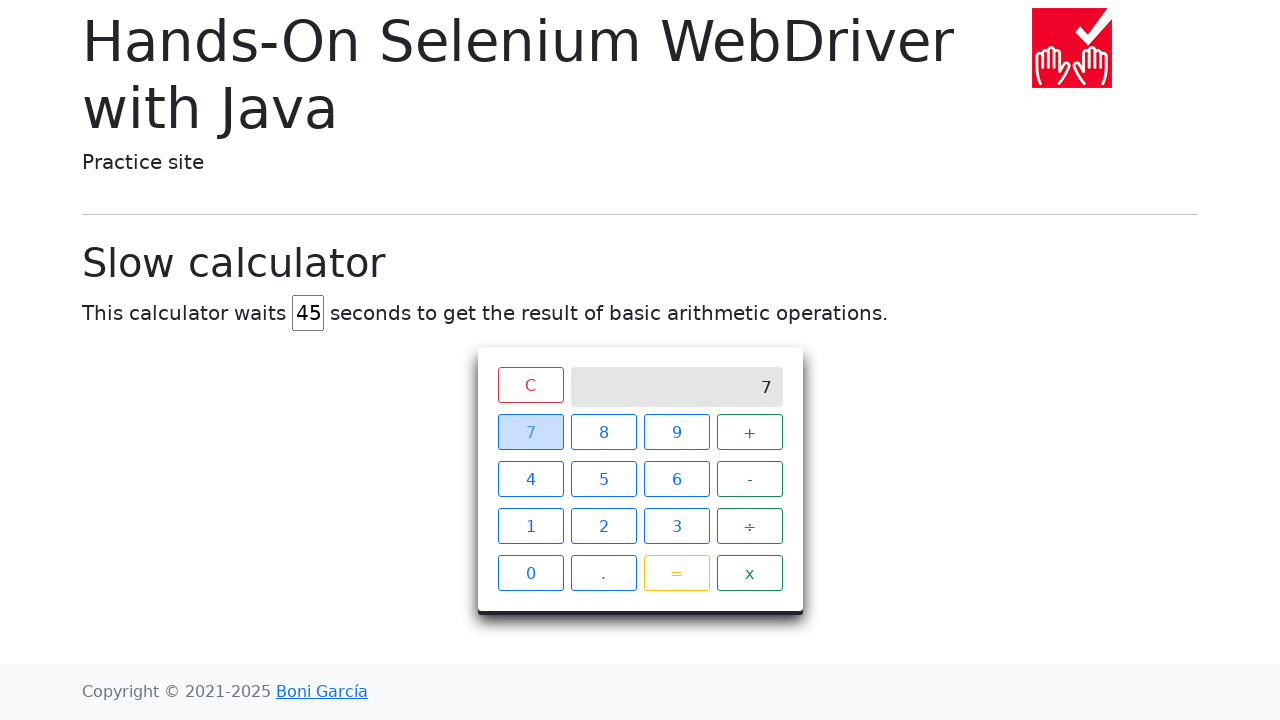

Clicked plus operator on calculator at (750, 432) on #calculator > div.keys > span:nth-child(4)
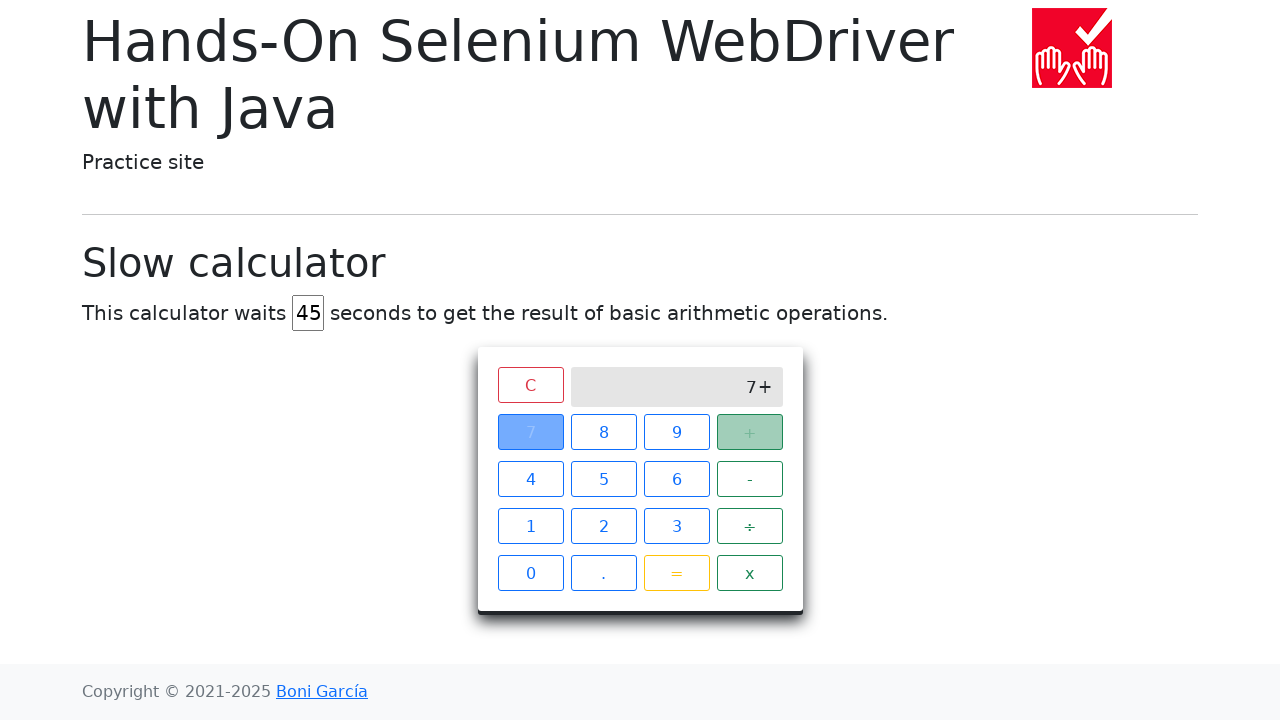

Clicked number 8 on calculator at (604, 432) on #calculator > div.keys > span:nth-child(2)
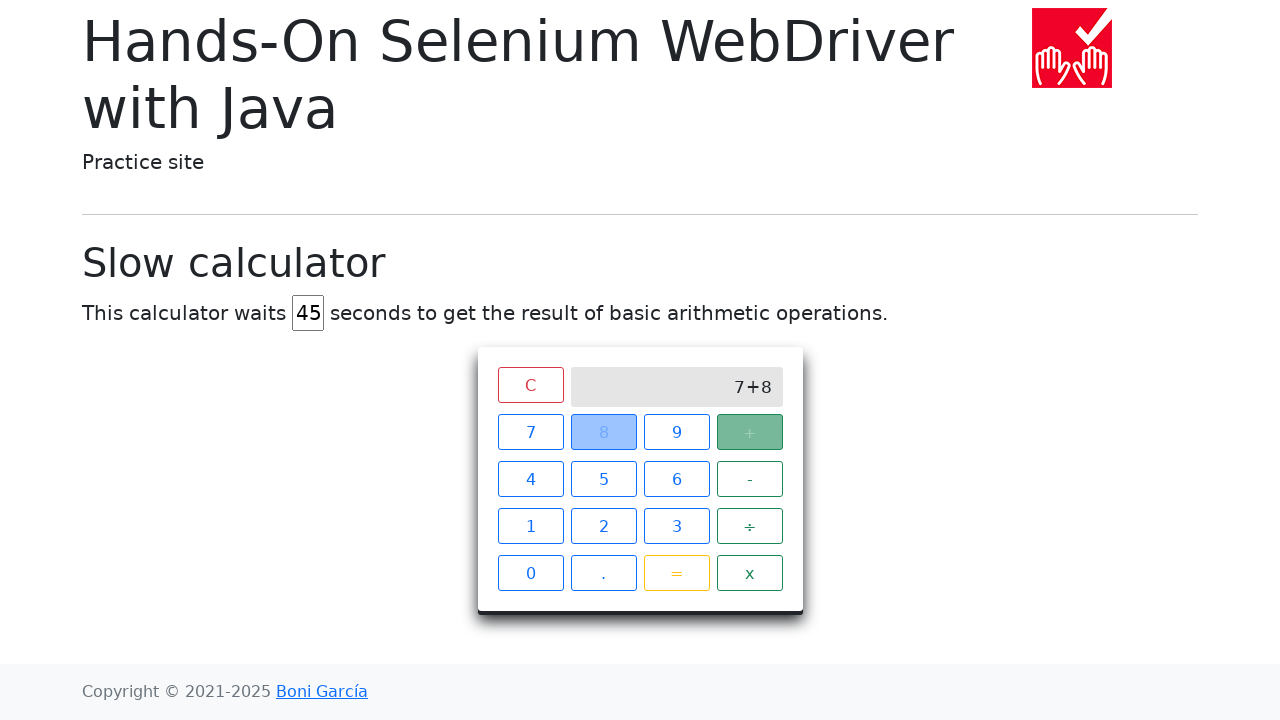

Clicked equals button to calculate result at (676, 573) on #calculator > div.keys > span.btn.btn-outline-warning
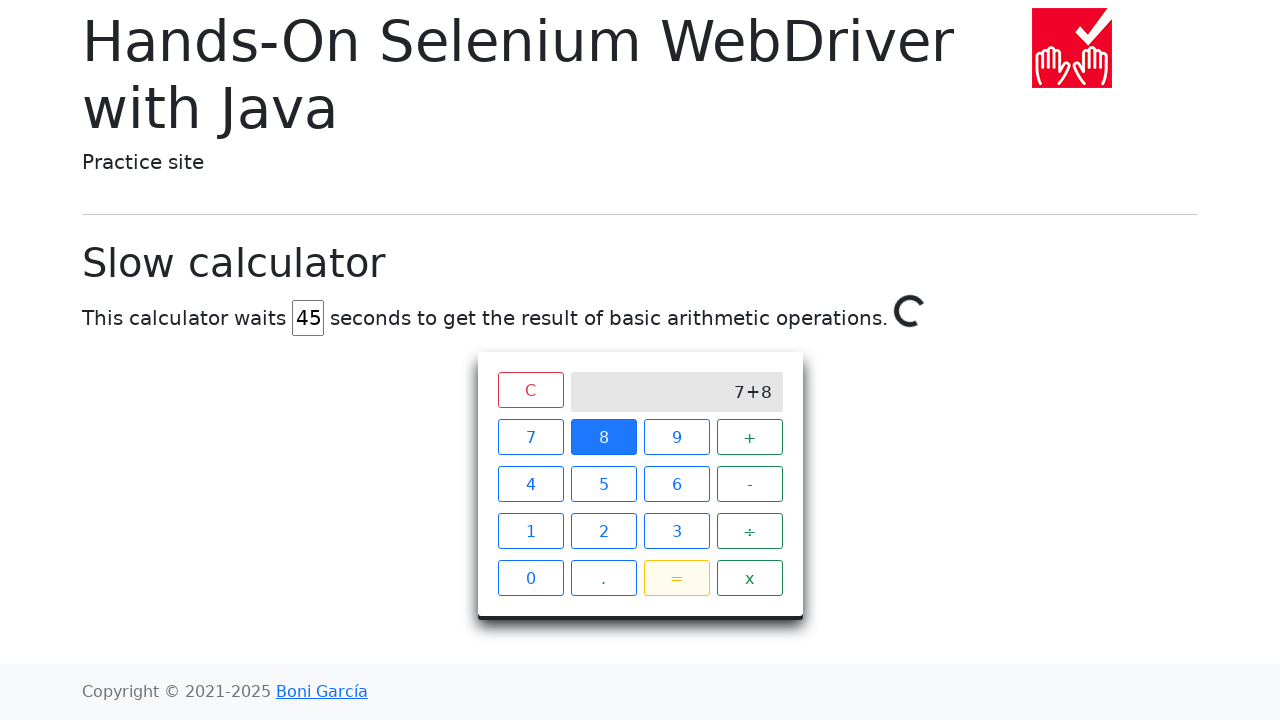

Waited for and verified calculation result displays 15
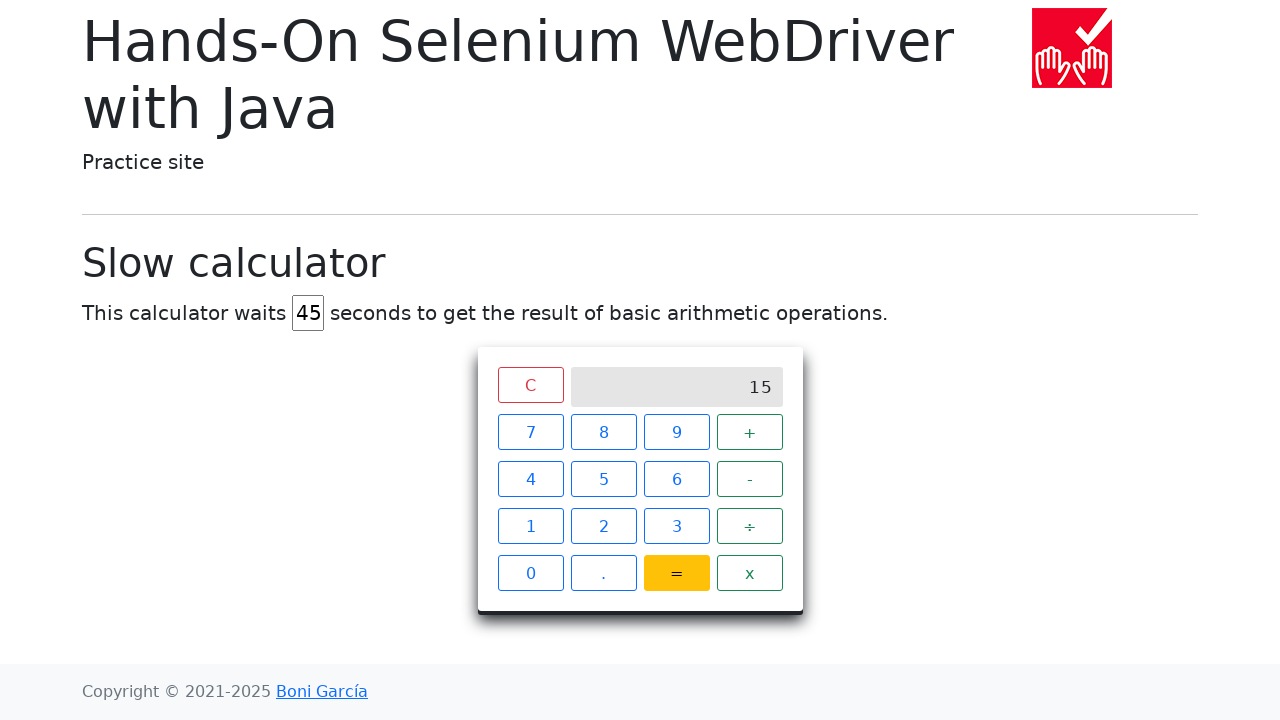

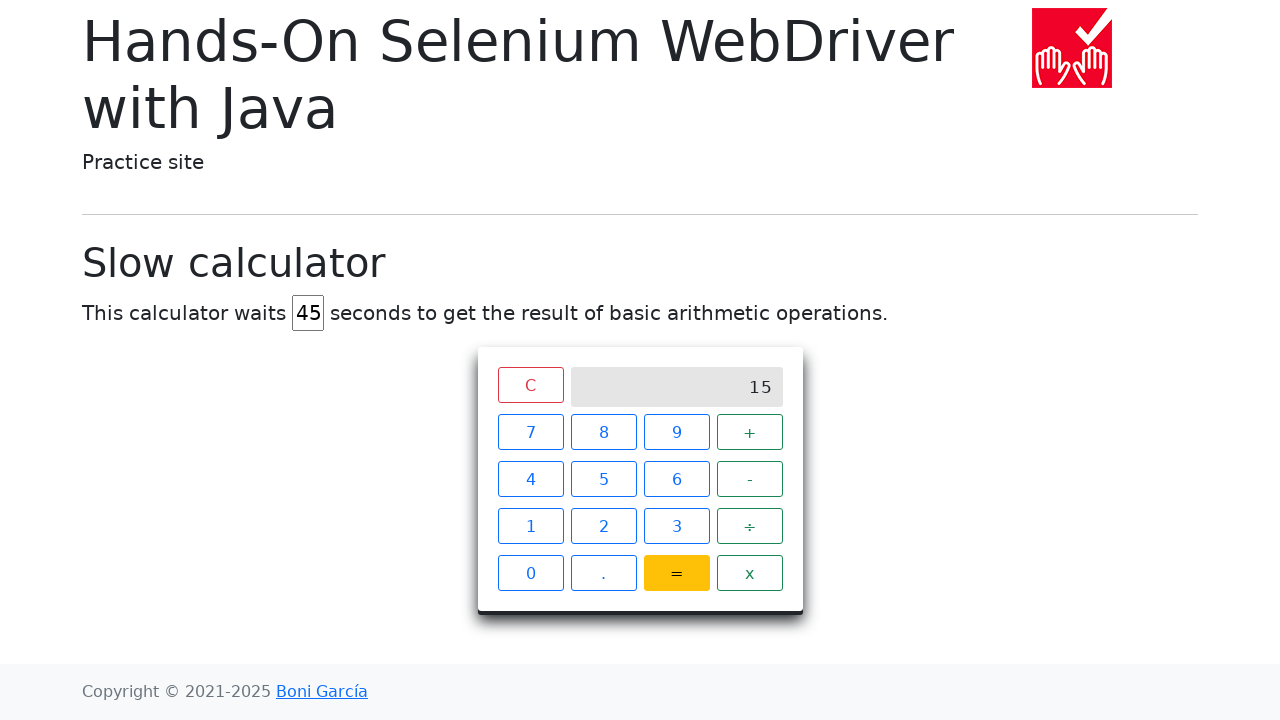